Tests double-click functionality on W3Schools by entering text in a field and double-clicking a button to copy the text

Starting URL: https://www.w3schools.com/tags/tryit.asp?filename=tryhtml5_ev_ondblclick3

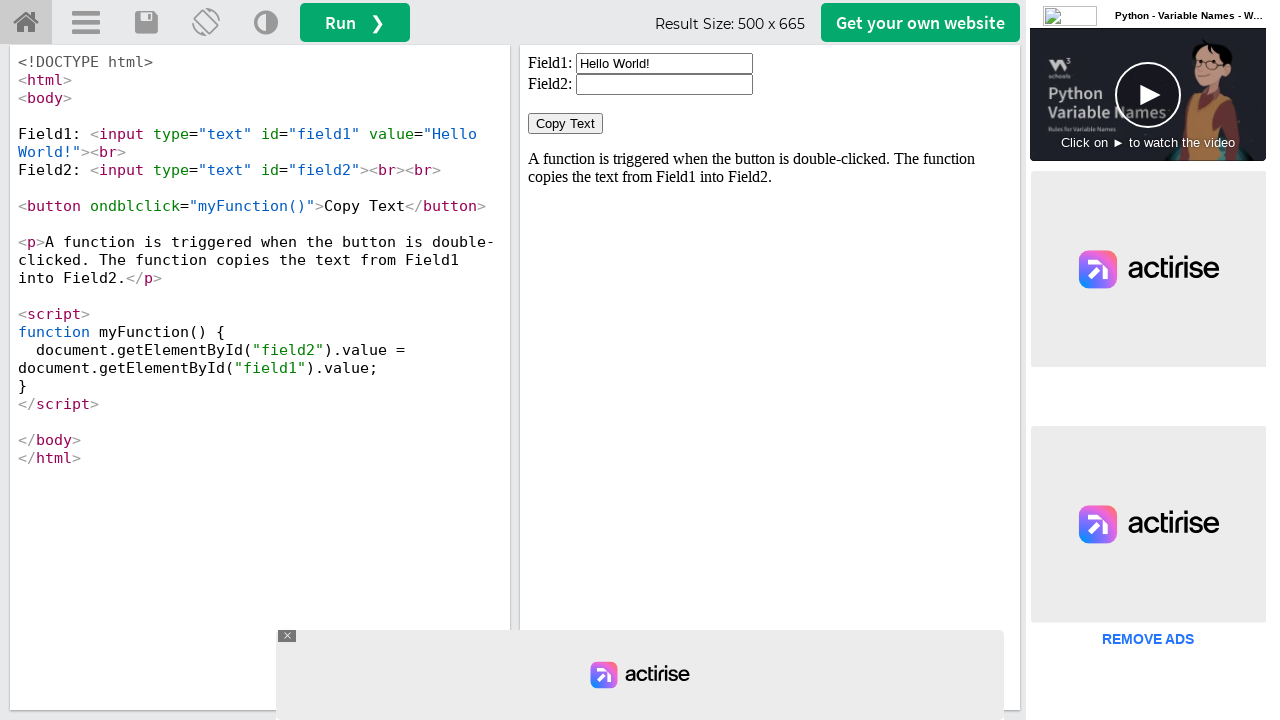

Located iframe containing the demo
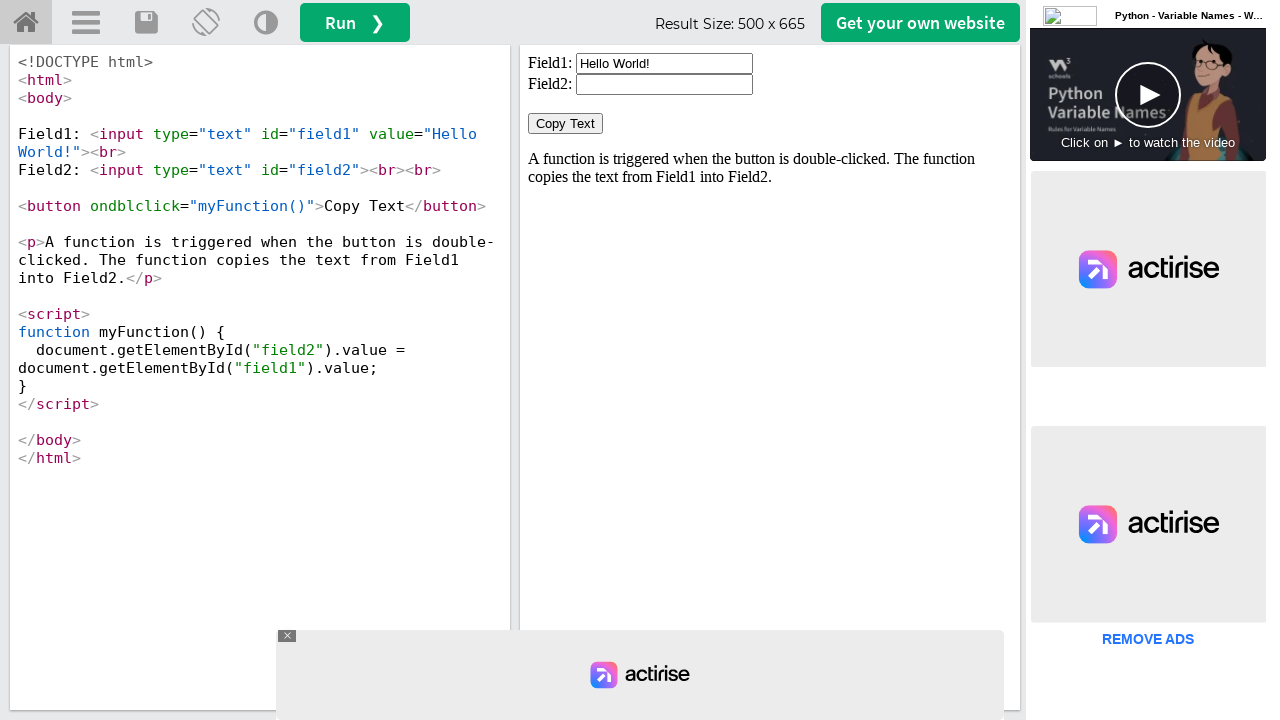

Clicked on the input field at (664, 64) on #iframeResult >> internal:control=enter-frame >> #field1
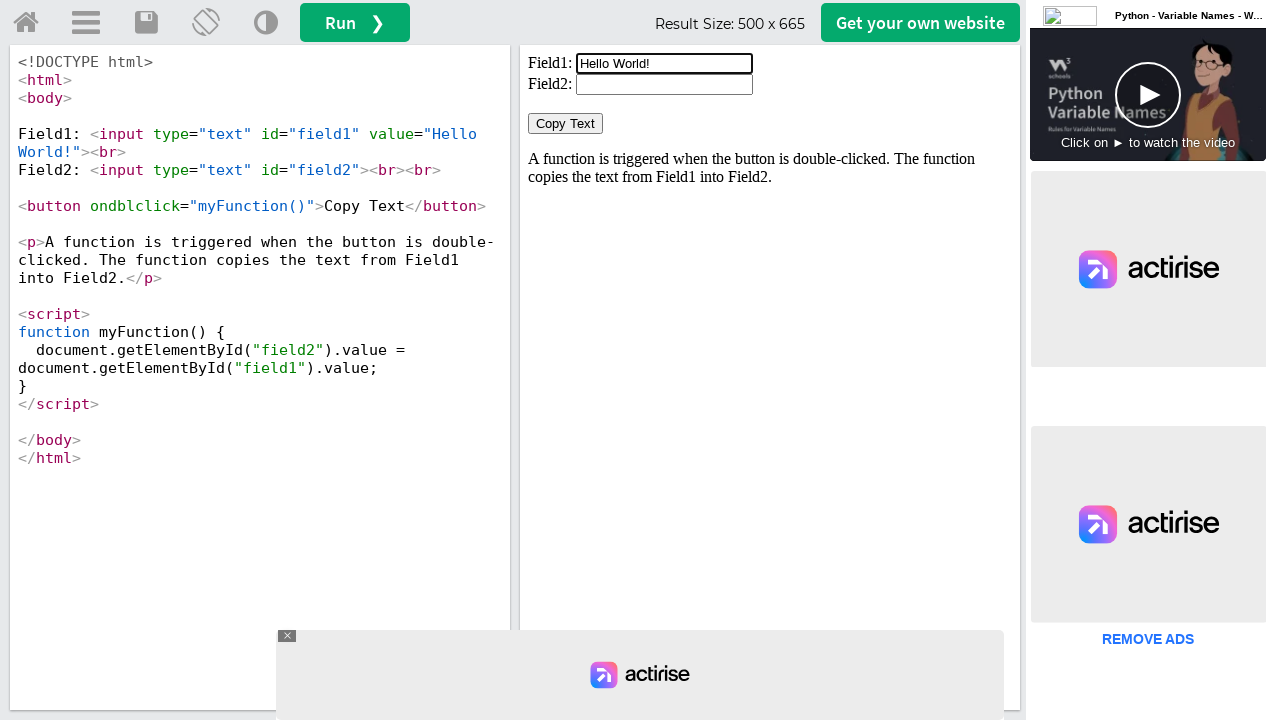

Entered 'welcome' text in the input field on #iframeResult >> internal:control=enter-frame >> #field1
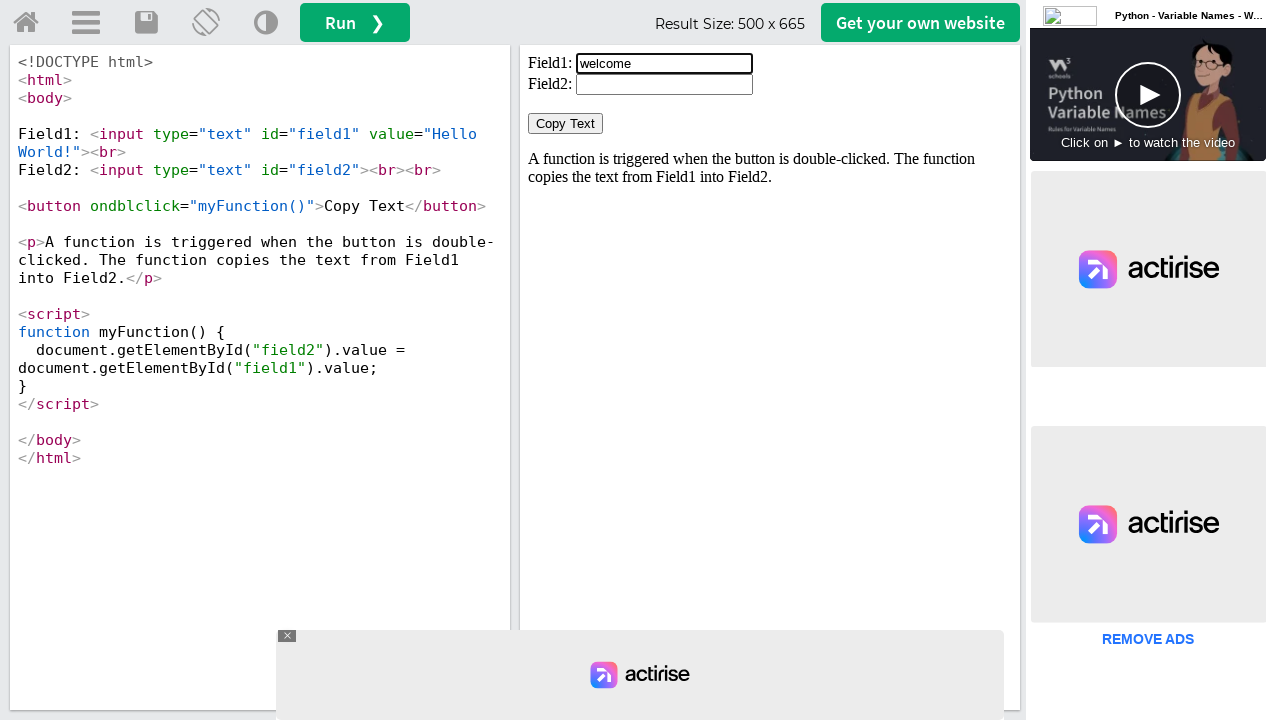

Double-clicked the 'Copy Text' button to copy the text at (566, 124) on #iframeResult >> internal:control=enter-frame >> button >> internal:has-text="Co
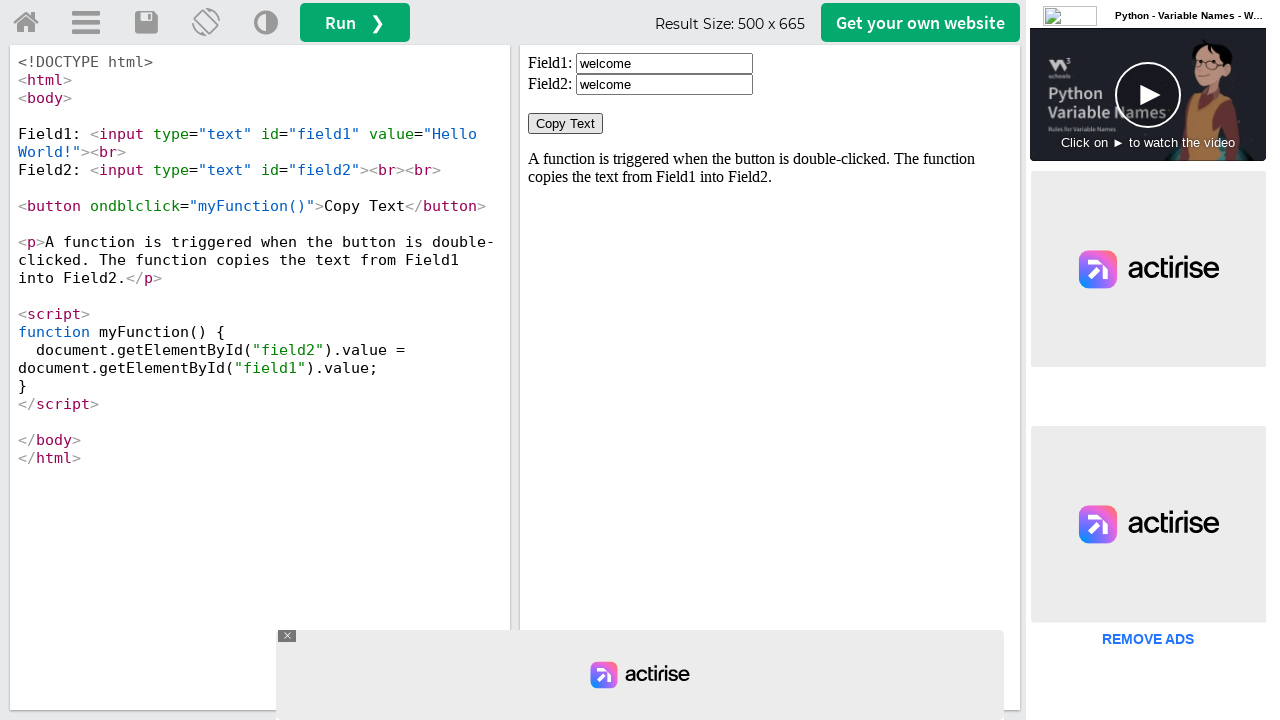

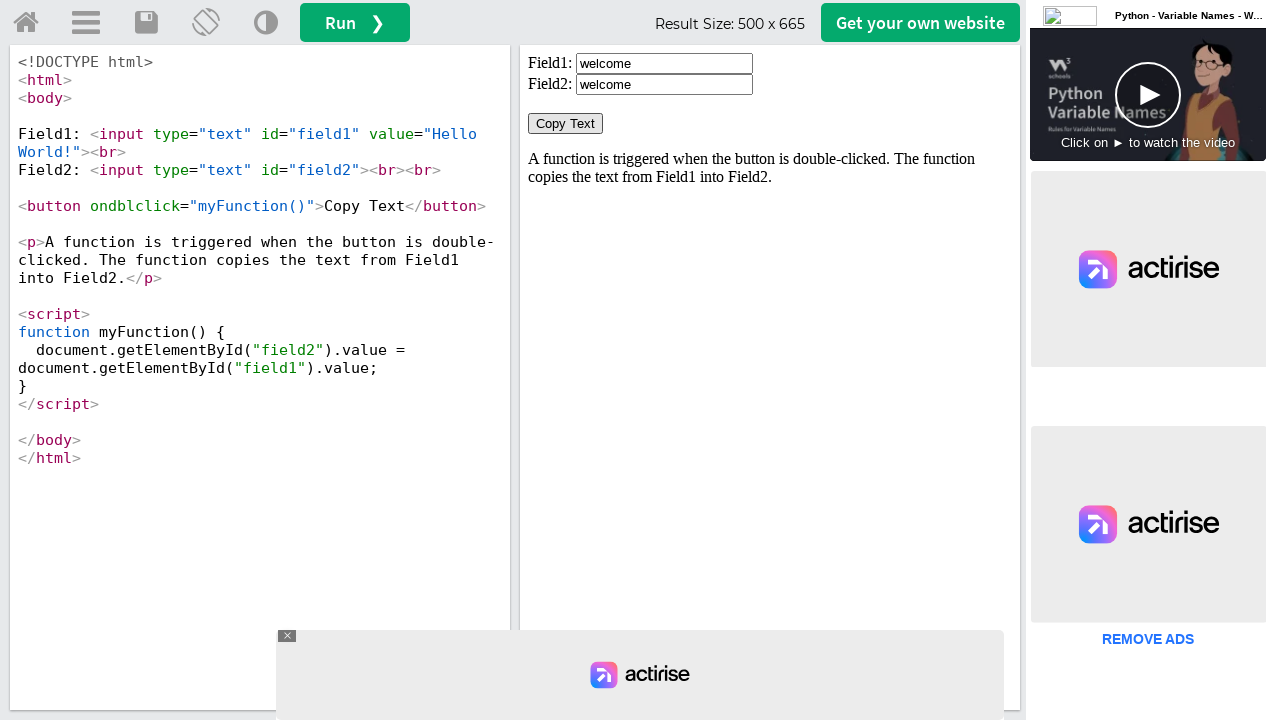